Tests starting a new hangman game by clicking the start button and verifying that a word display appears

Starting URL: https://agustin-caucino.github.io/Agiles-grupo-4/

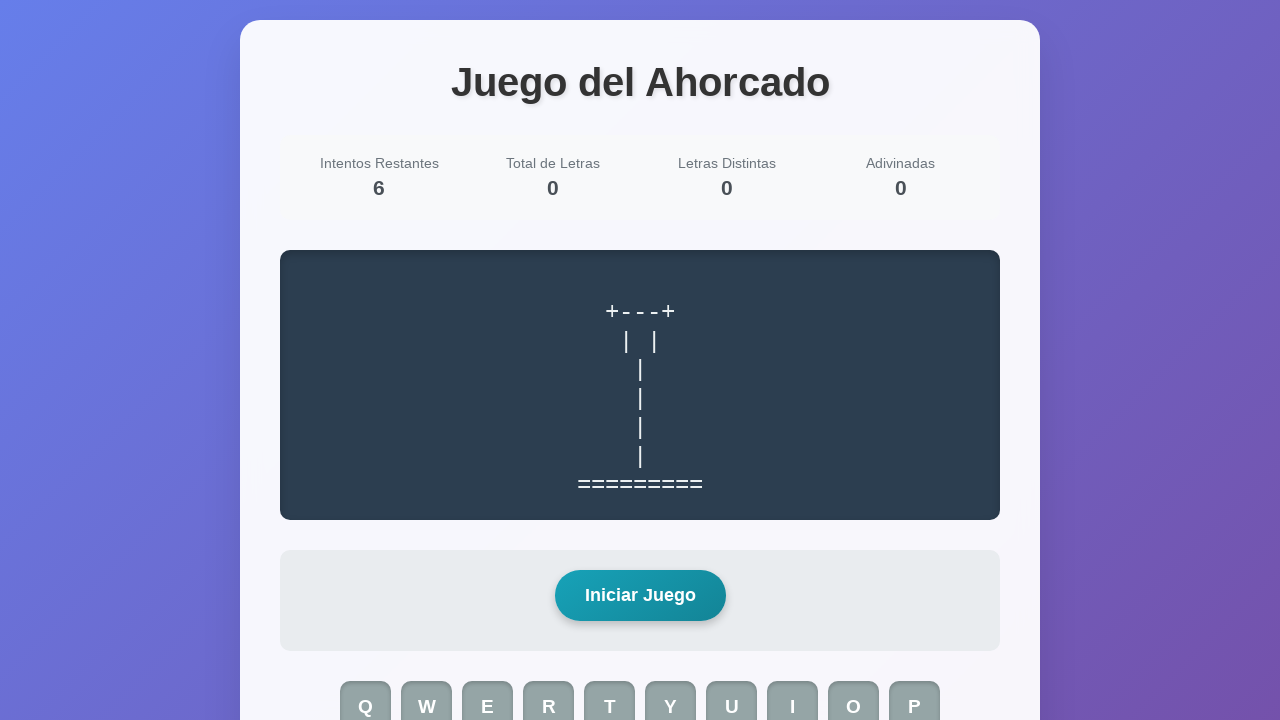

Clicked start game button to begin new hangman game at (640, 596) on #start-game
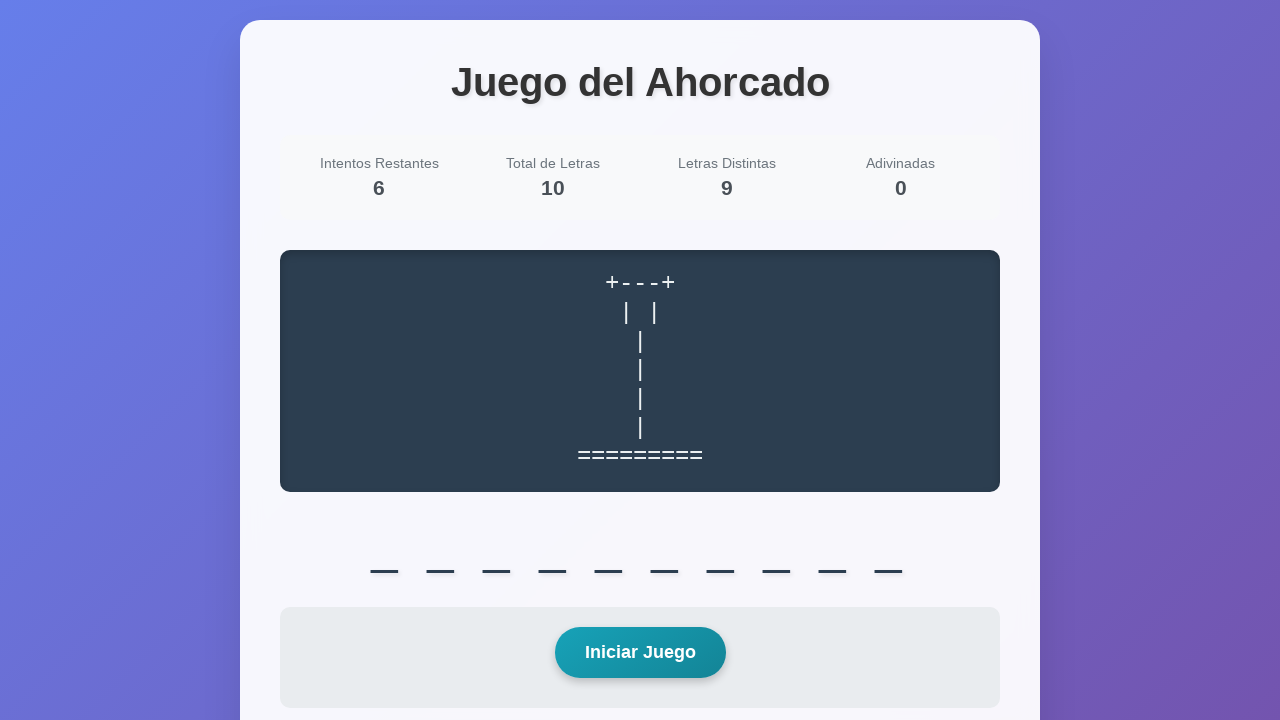

Word display element appeared on screen
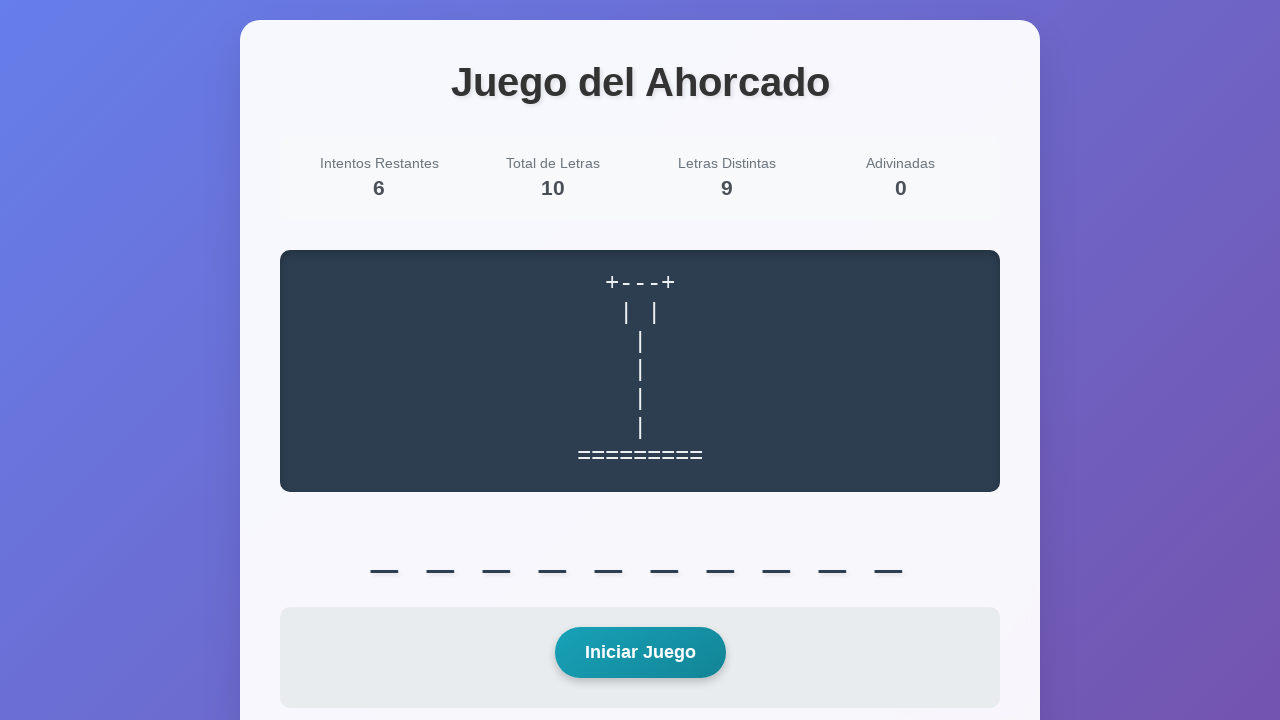

Located word display element
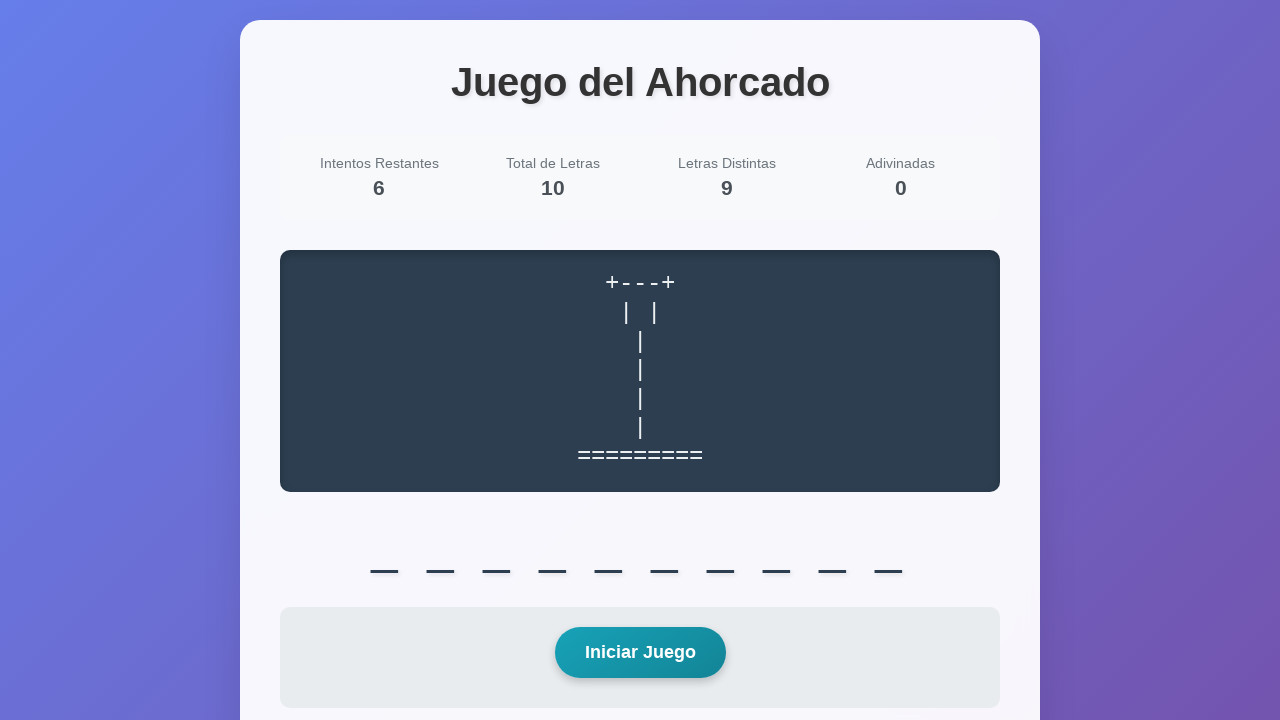

Verified word display contains non-empty text content
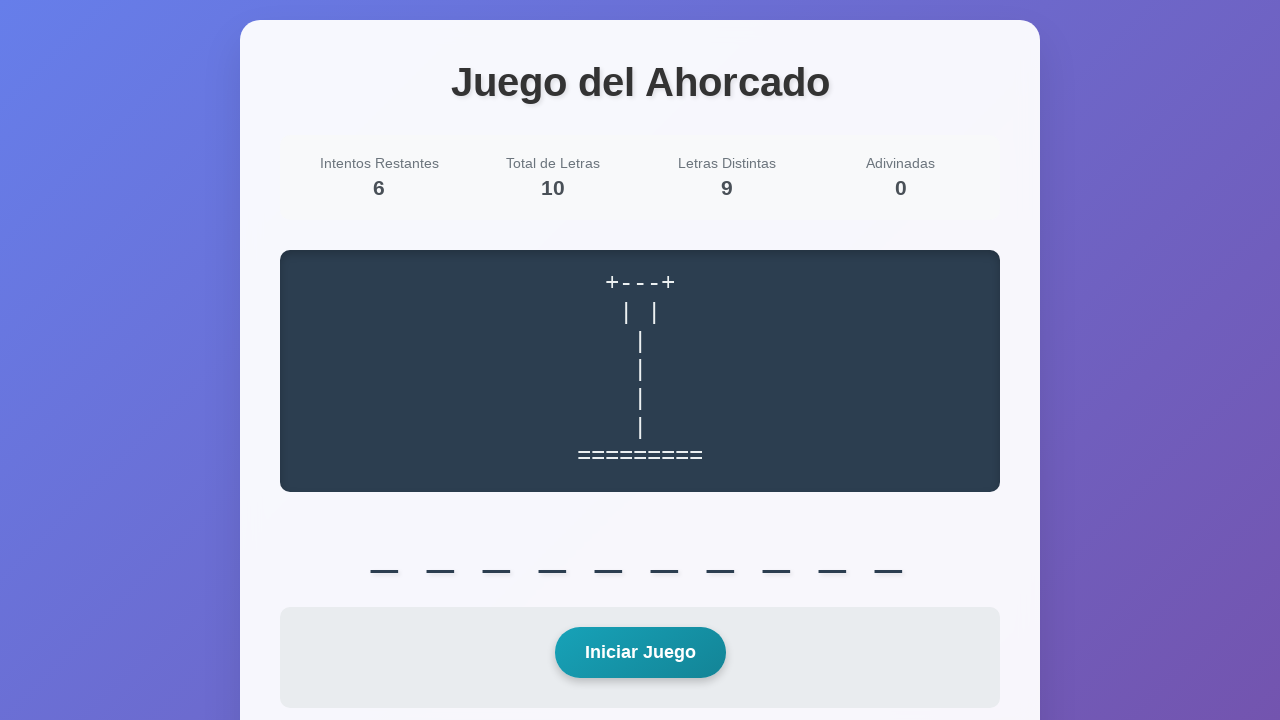

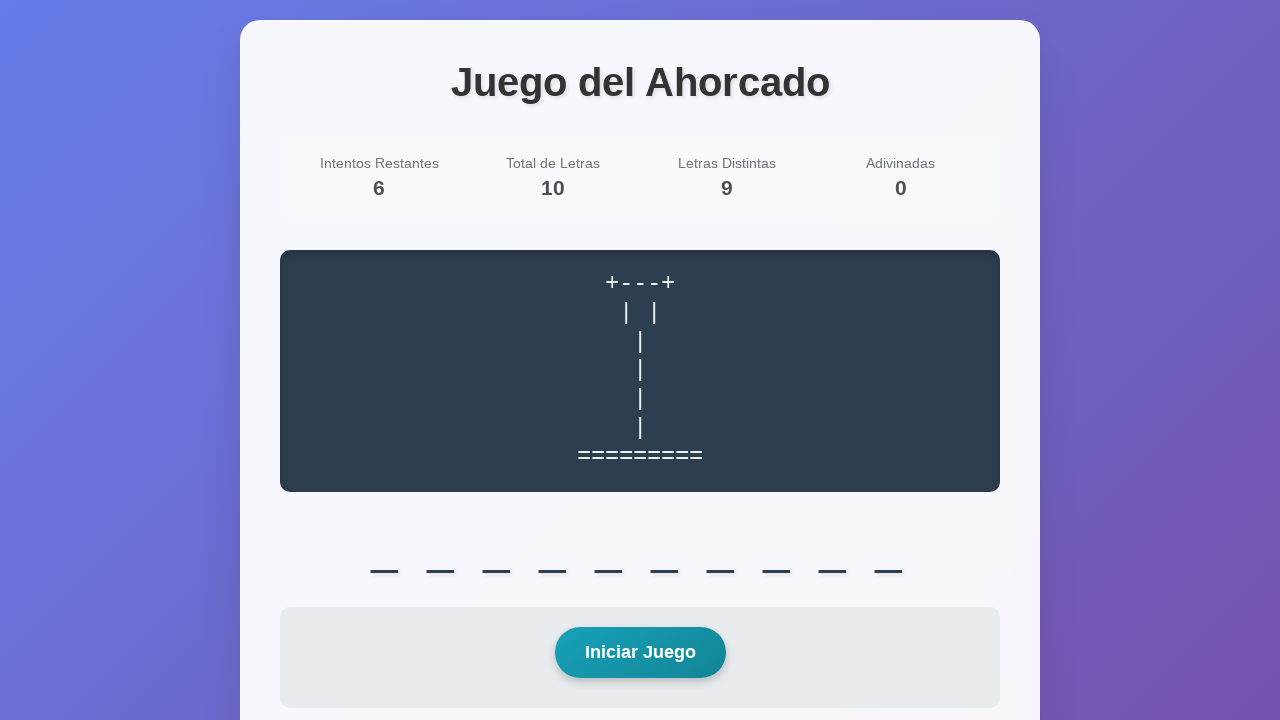